Tests boundary condition for shoe size 45, which should display an error message that the store doesn't have shoes in that size

Starting URL: https://lm.skillbox.cc/qa_tester/module03/practice1/

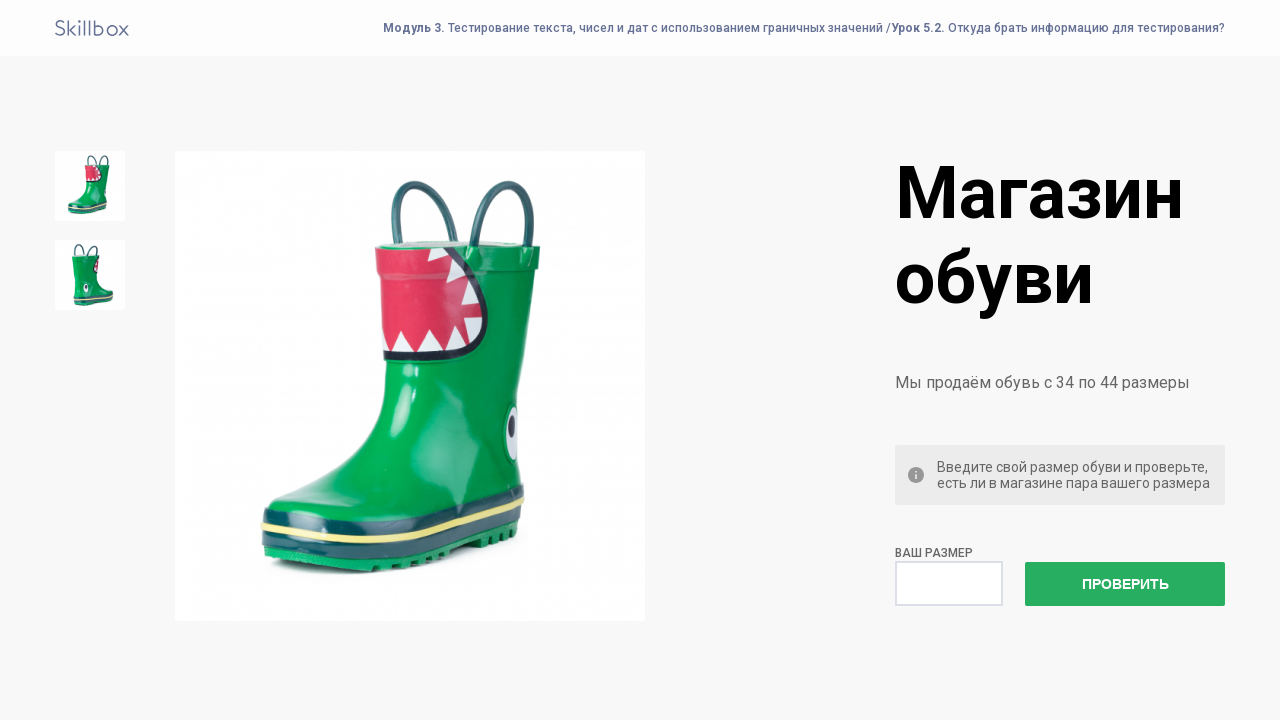

Entered shoe size 45 (above maximum boundary) on #size
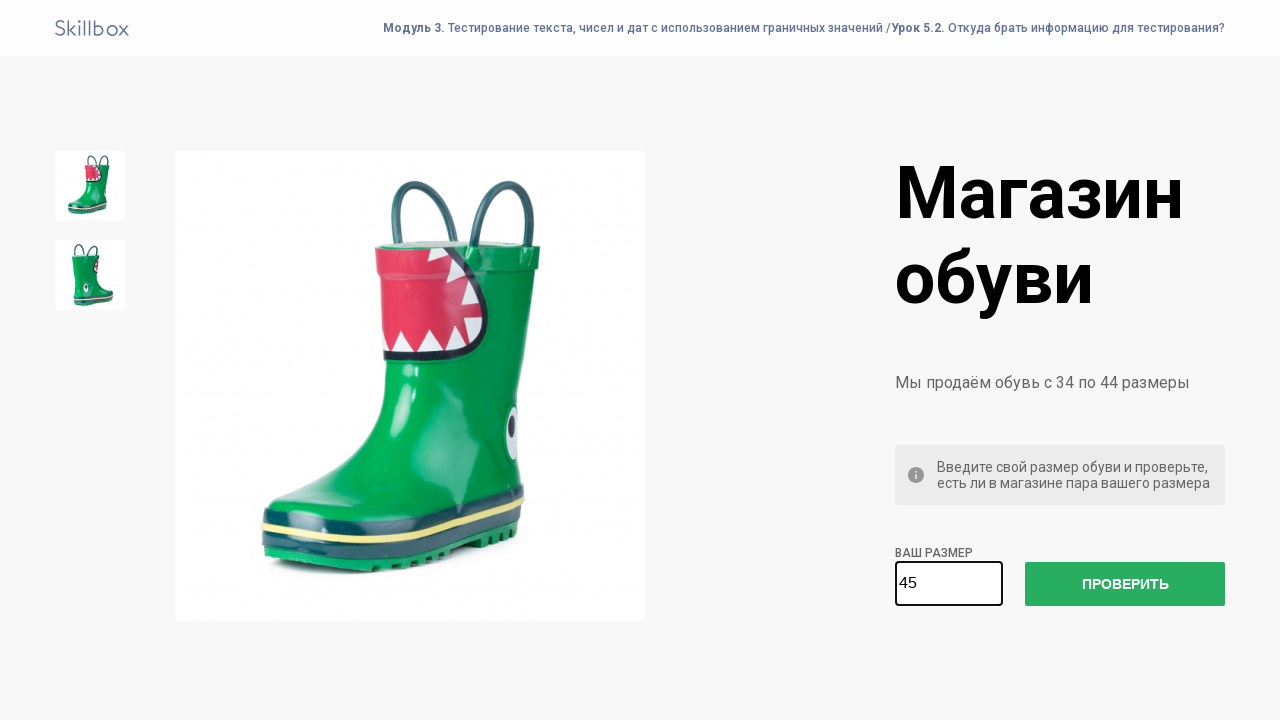

Clicked check size button at (1125, 584) on #check-size-button
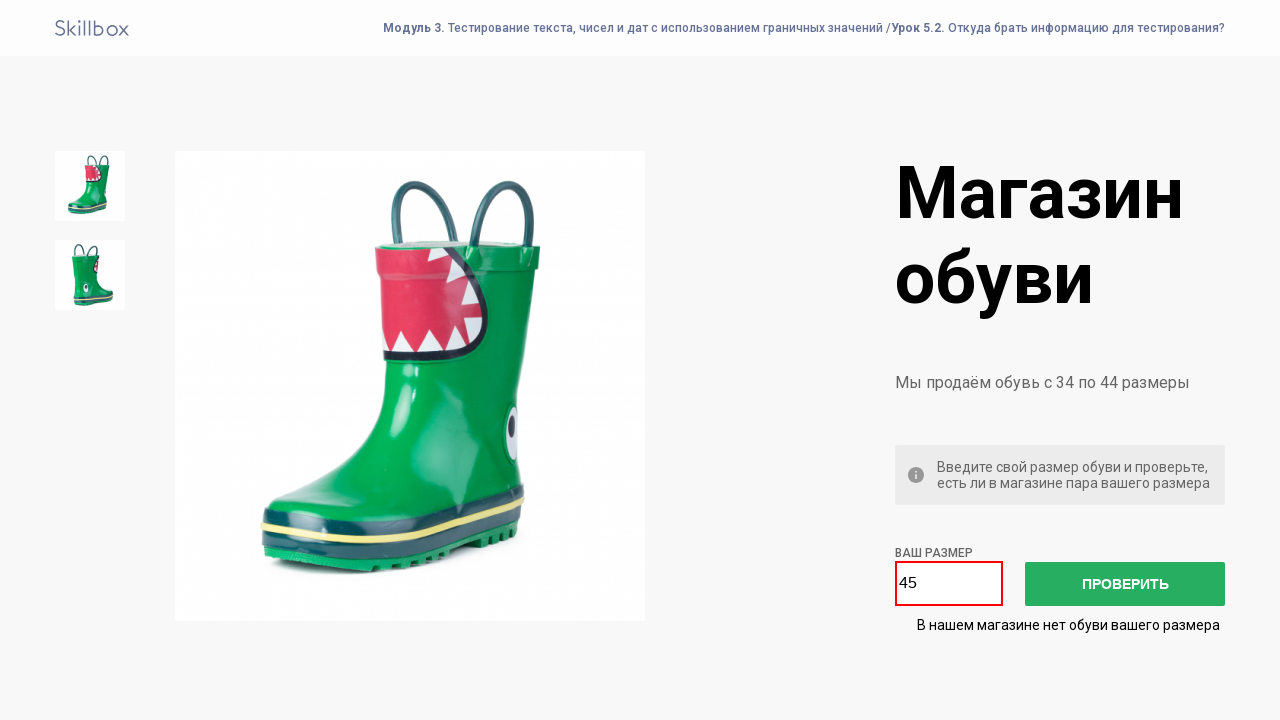

Error message appeared confirming store doesn't have shoes in size 45
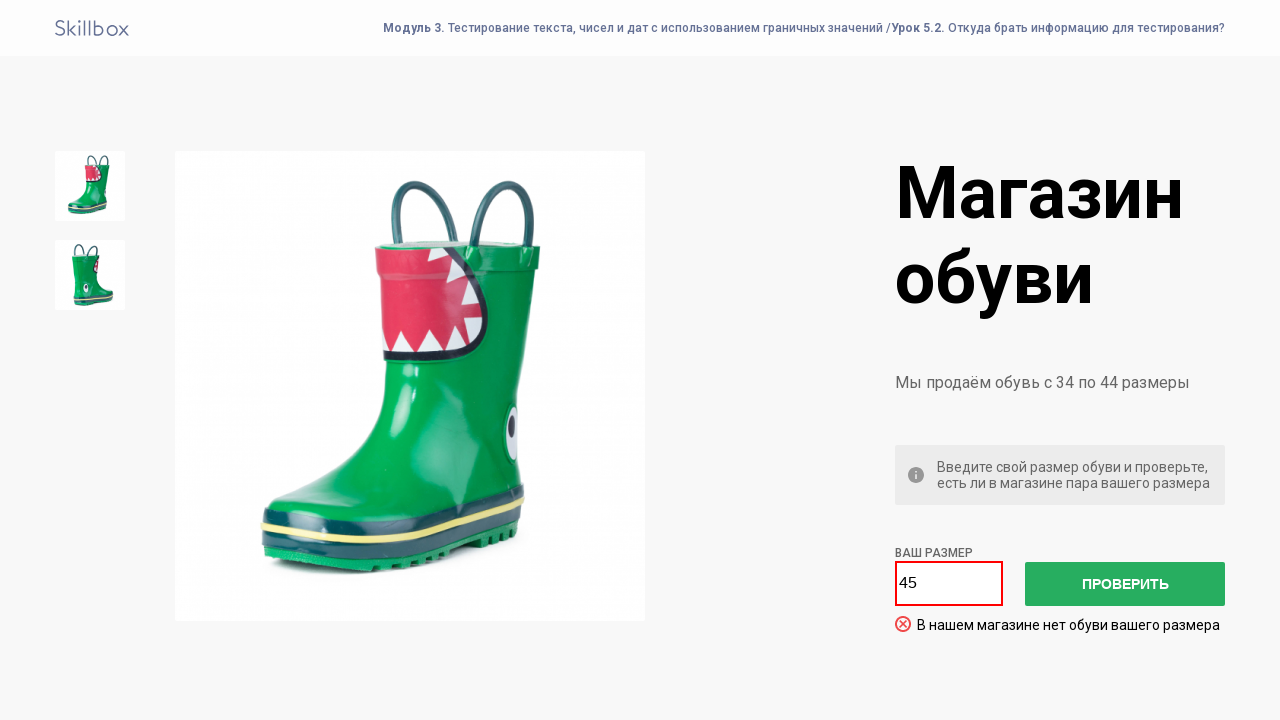

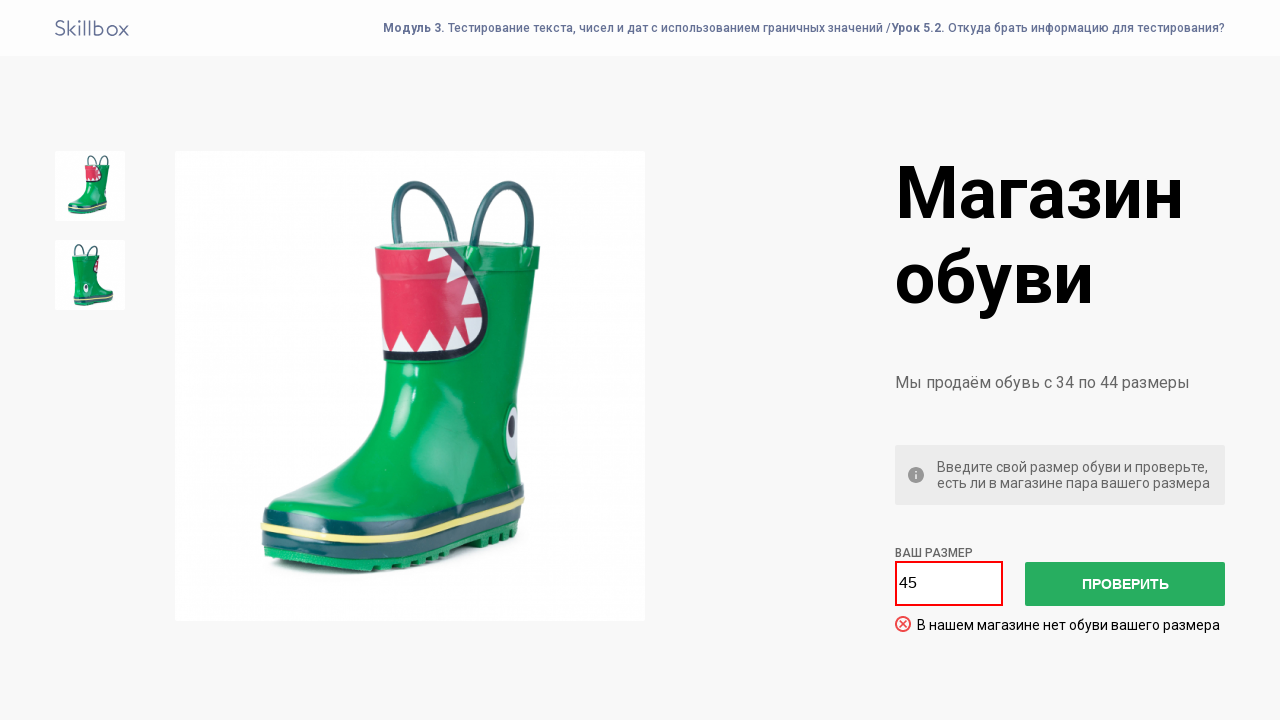